Navigates to EaseMyTrip website and handles browser notification popup by tabbing through options and pressing enter to dismiss it

Starting URL: https://www.easemytrip.com/

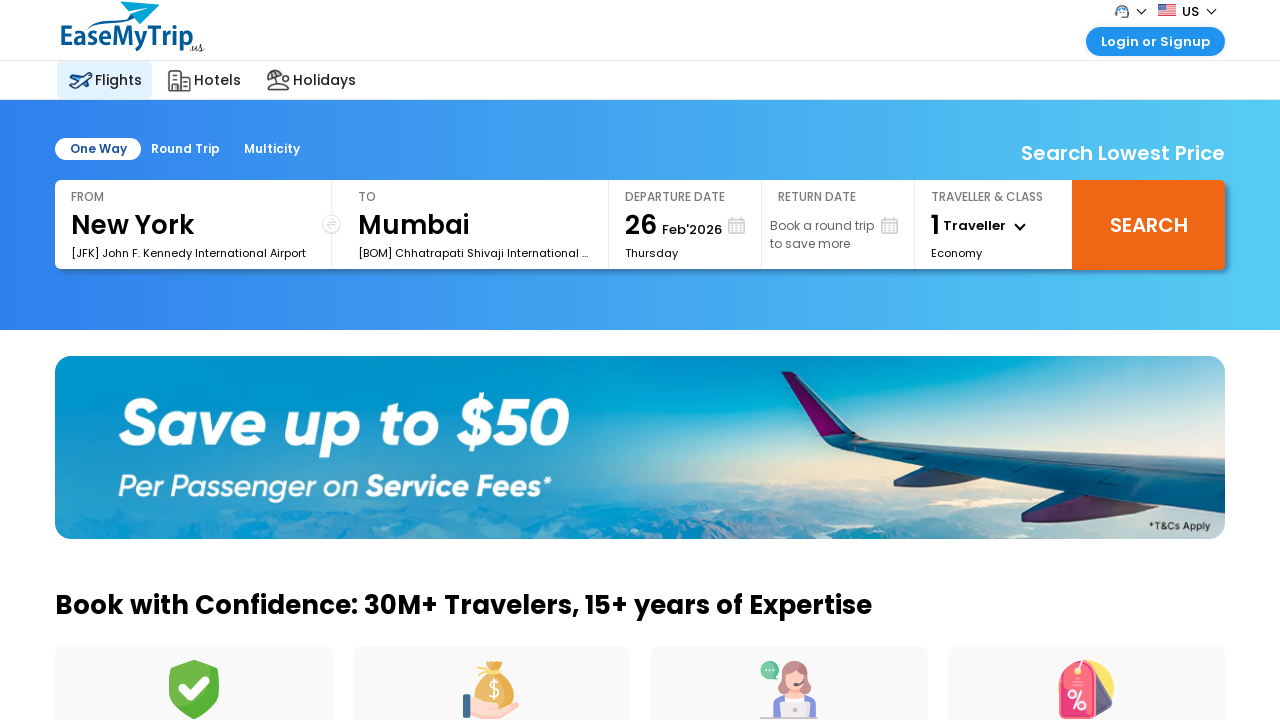

Navigated to EaseMyTrip website
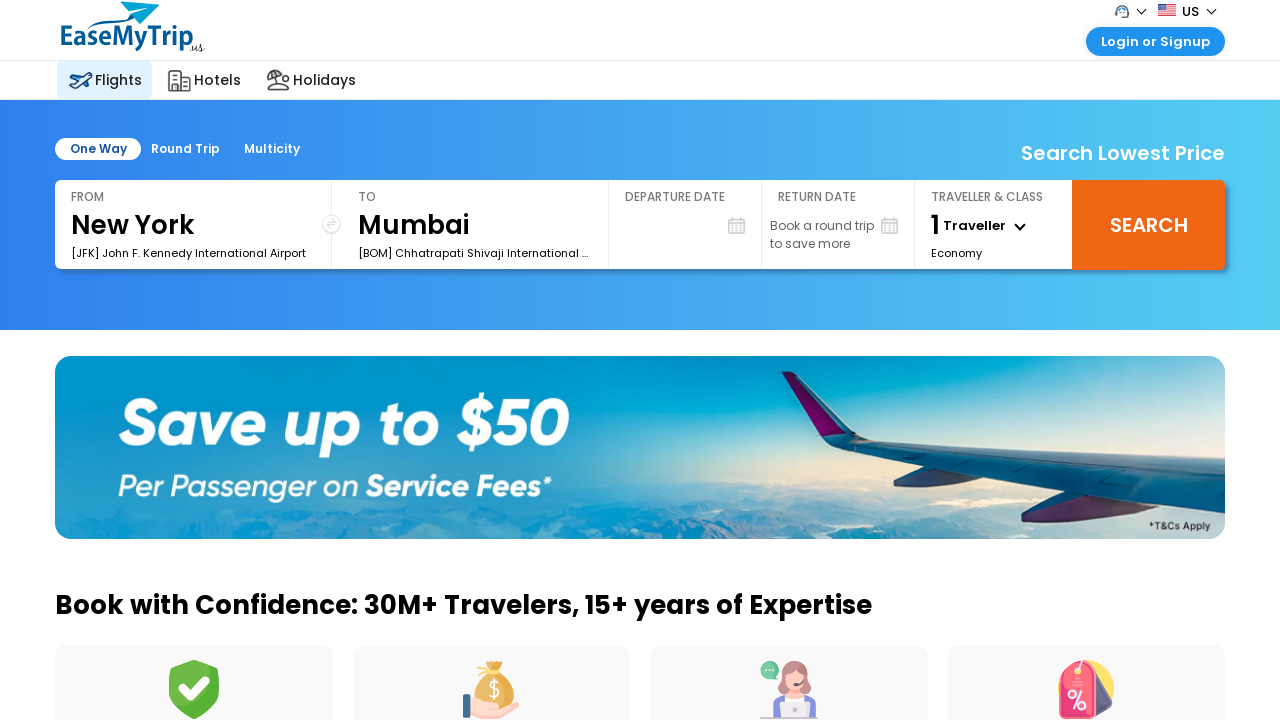

Waited for page to load
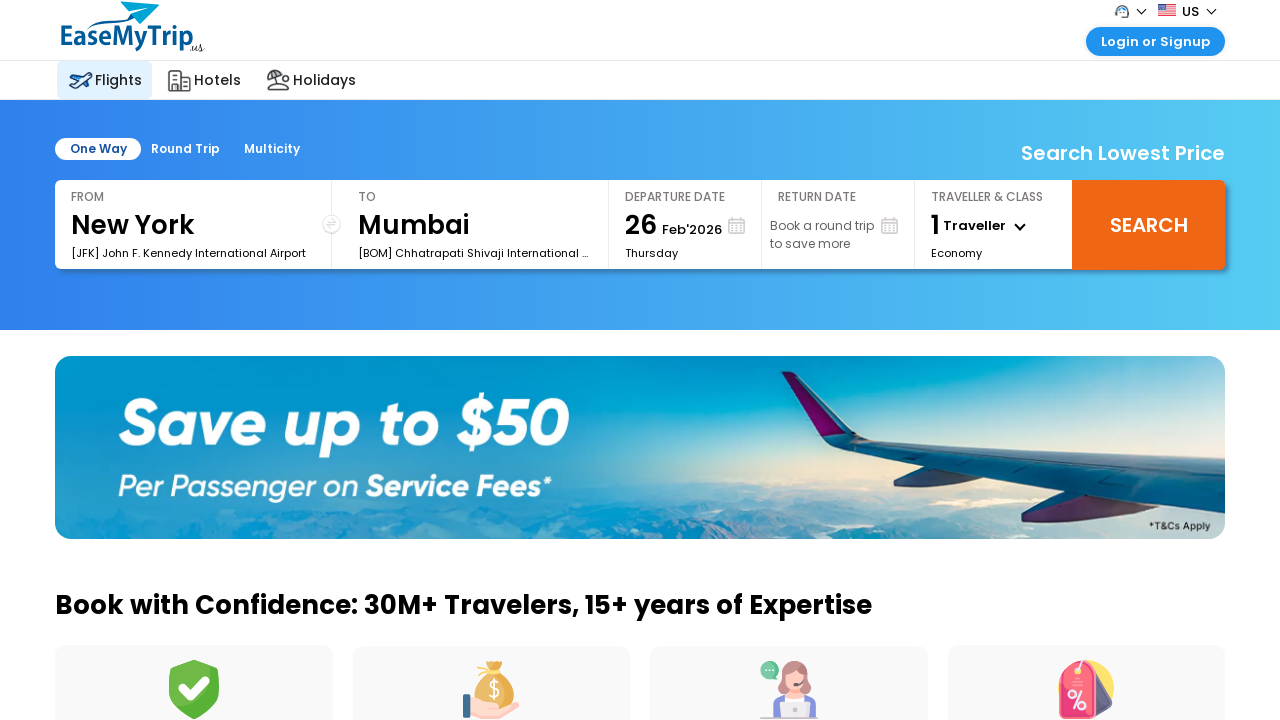

Pressed Tab to navigate notification popup options
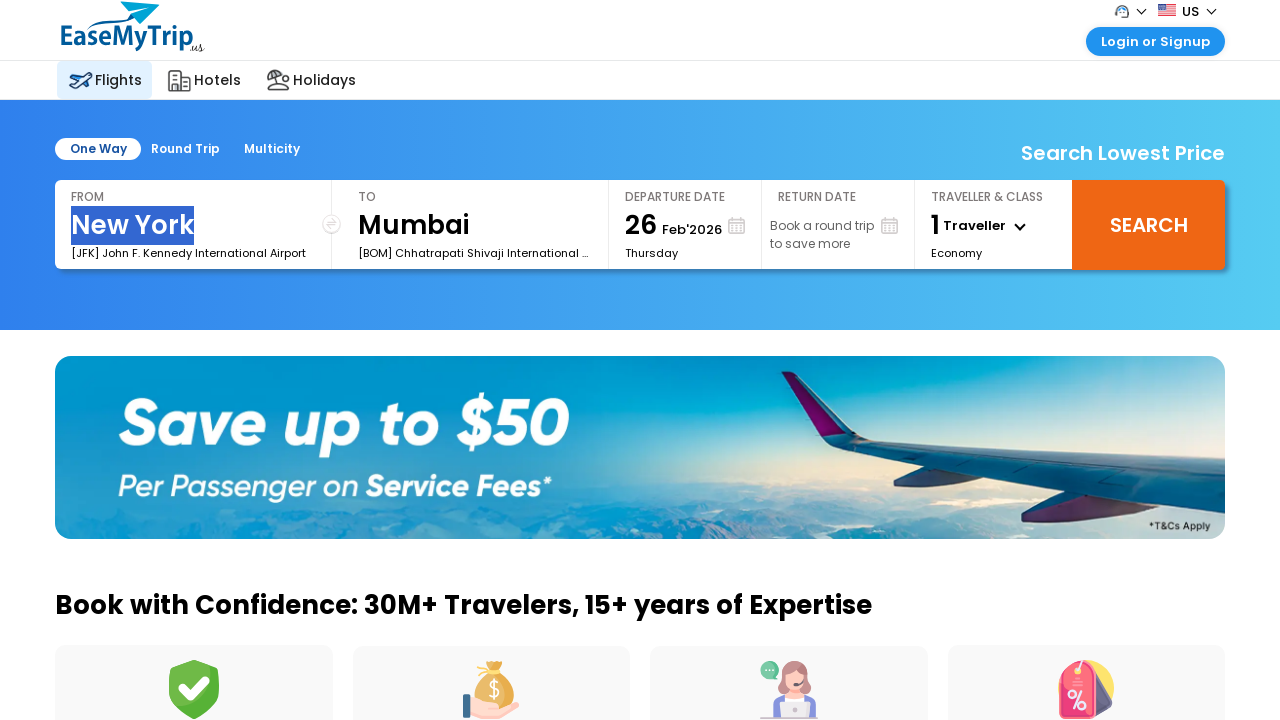

Waited after first Tab press
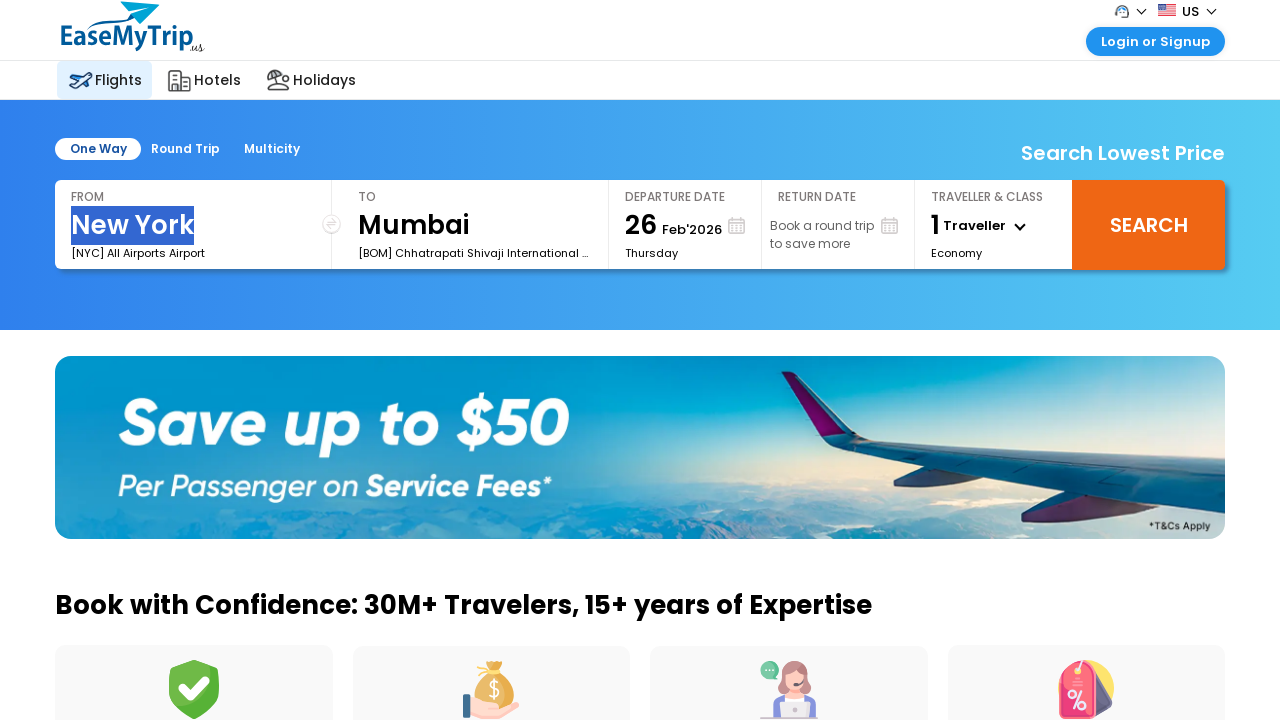

Pressed Tab again to navigate to next option
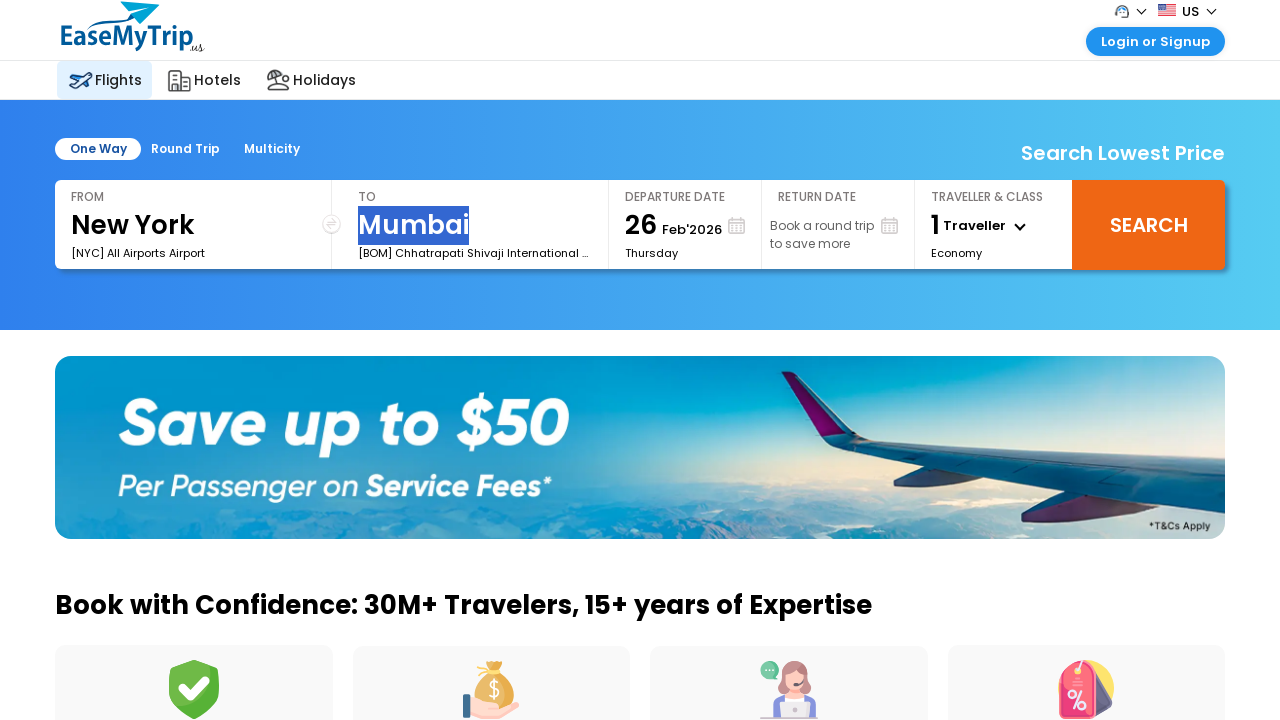

Waited after second Tab press
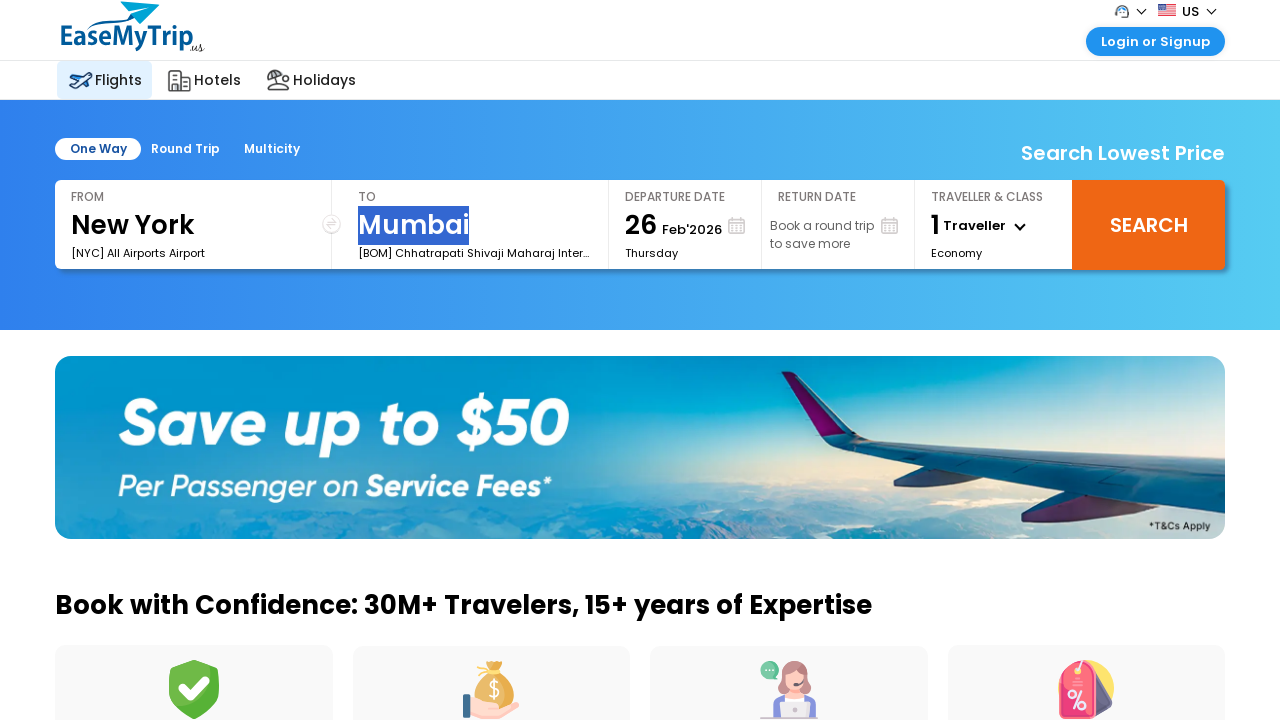

Pressed Tab once more to navigate to final option
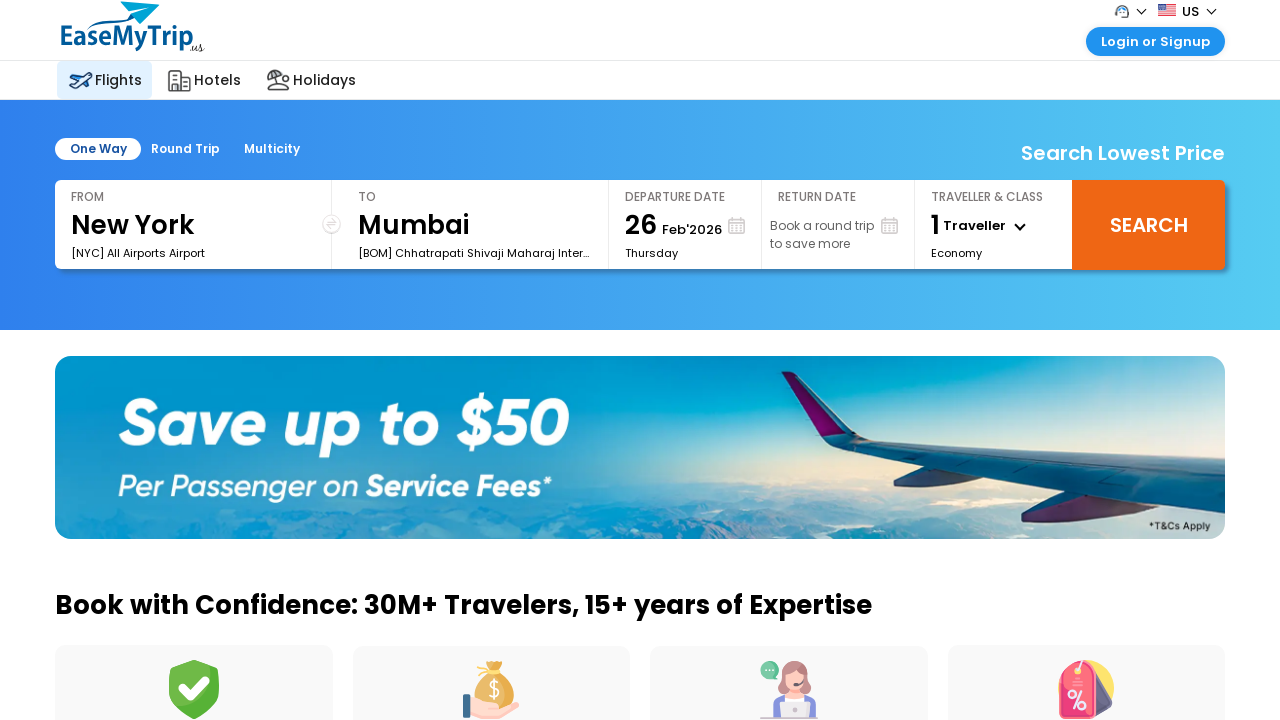

Waited after third Tab press
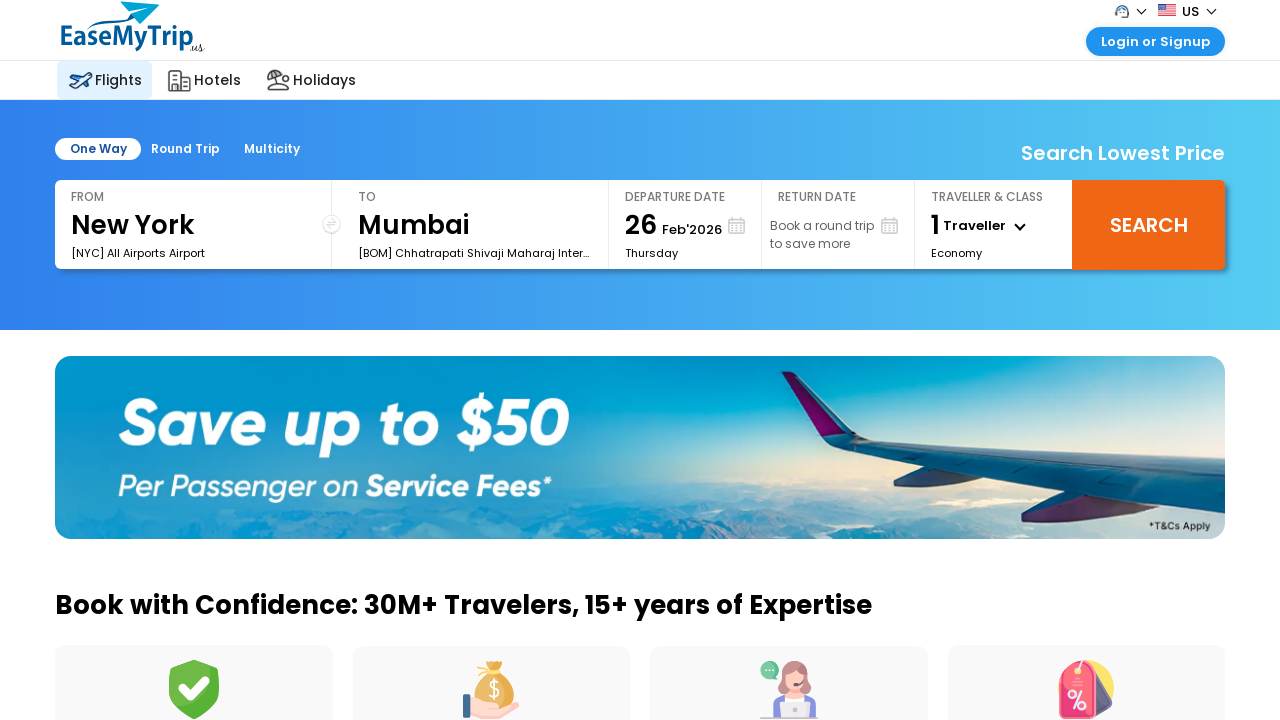

Pressed Enter to dismiss notification popup
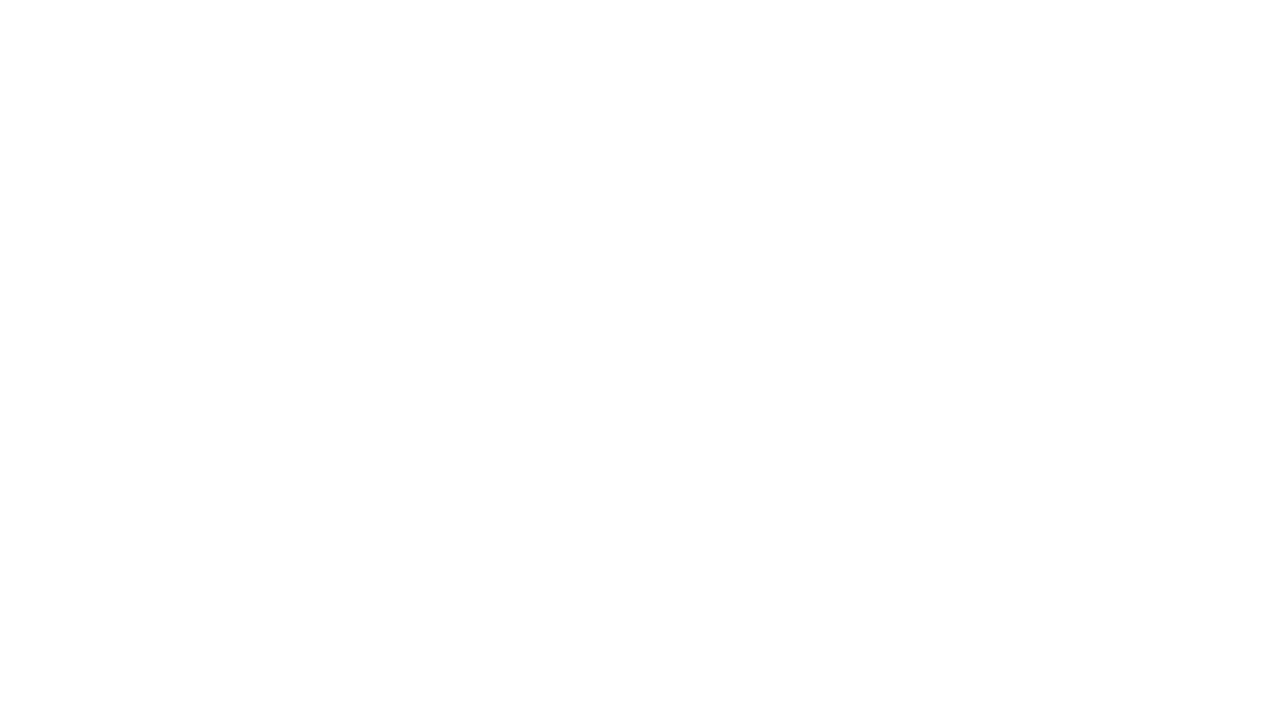

Waited after dismissing notification popup
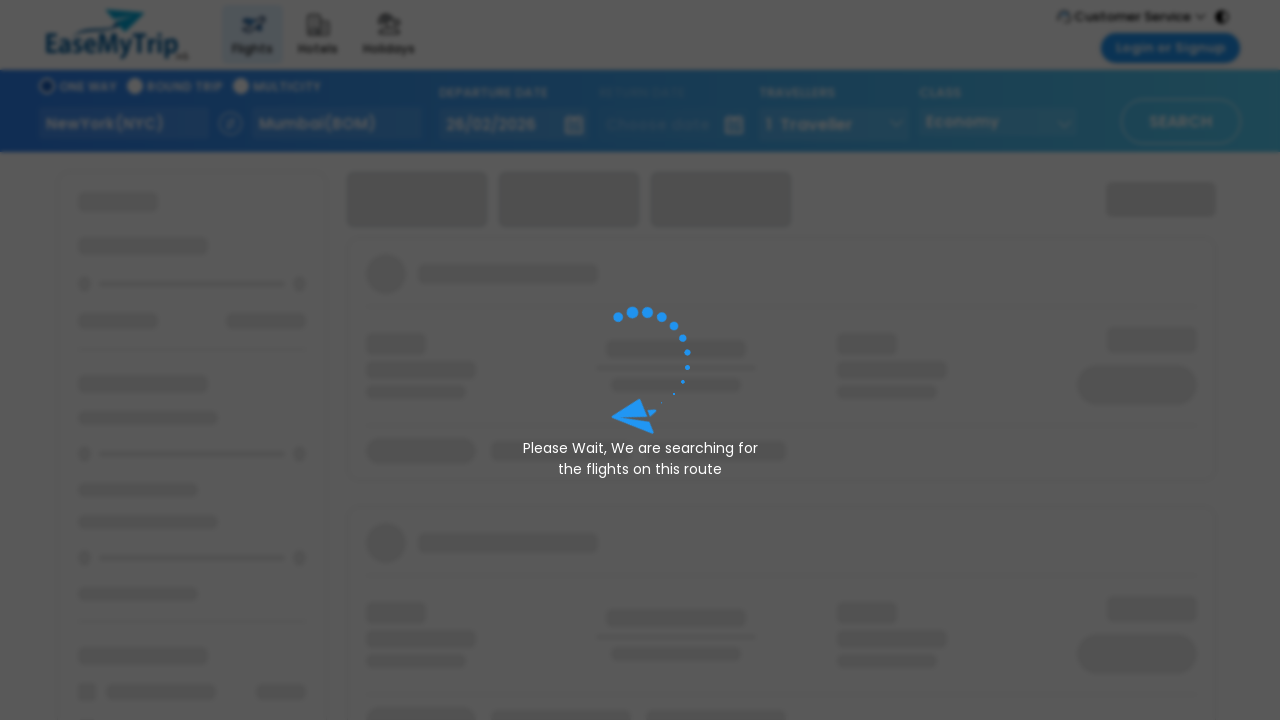

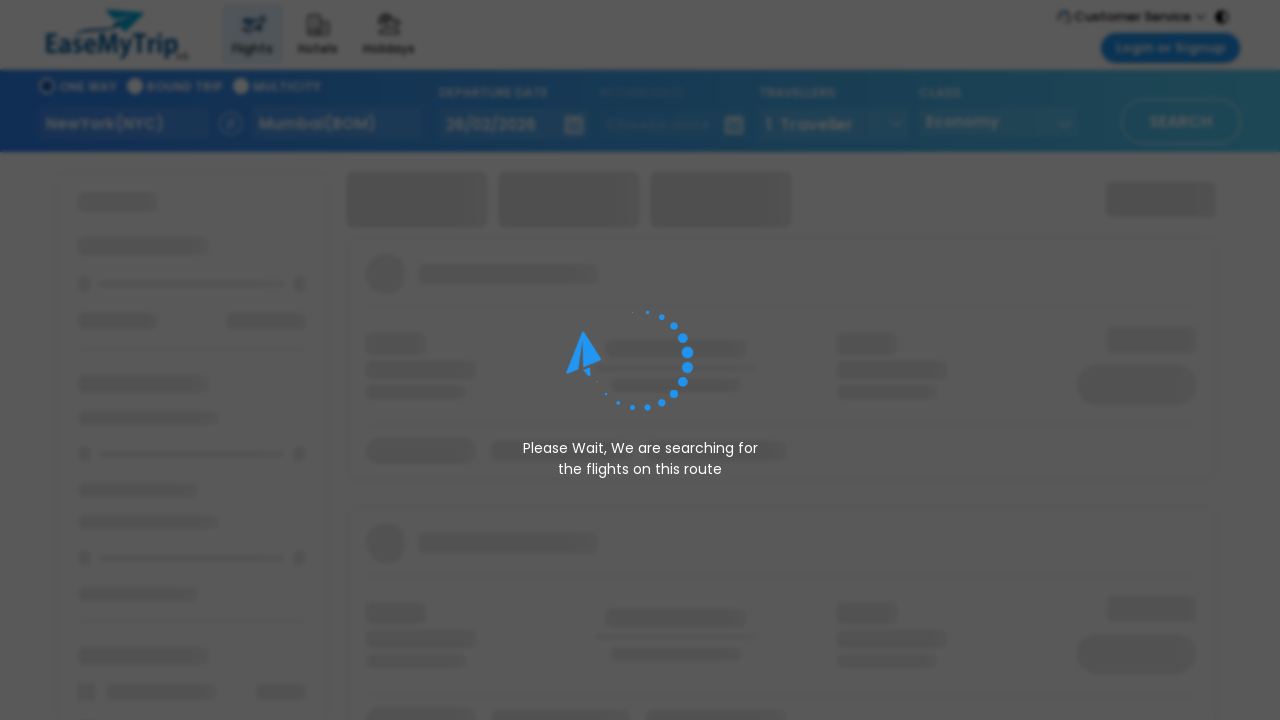